Tests selecting a radio button and verifies selection state, clicking again if not already selected

Starting URL: https://demoqa.com/radio-button

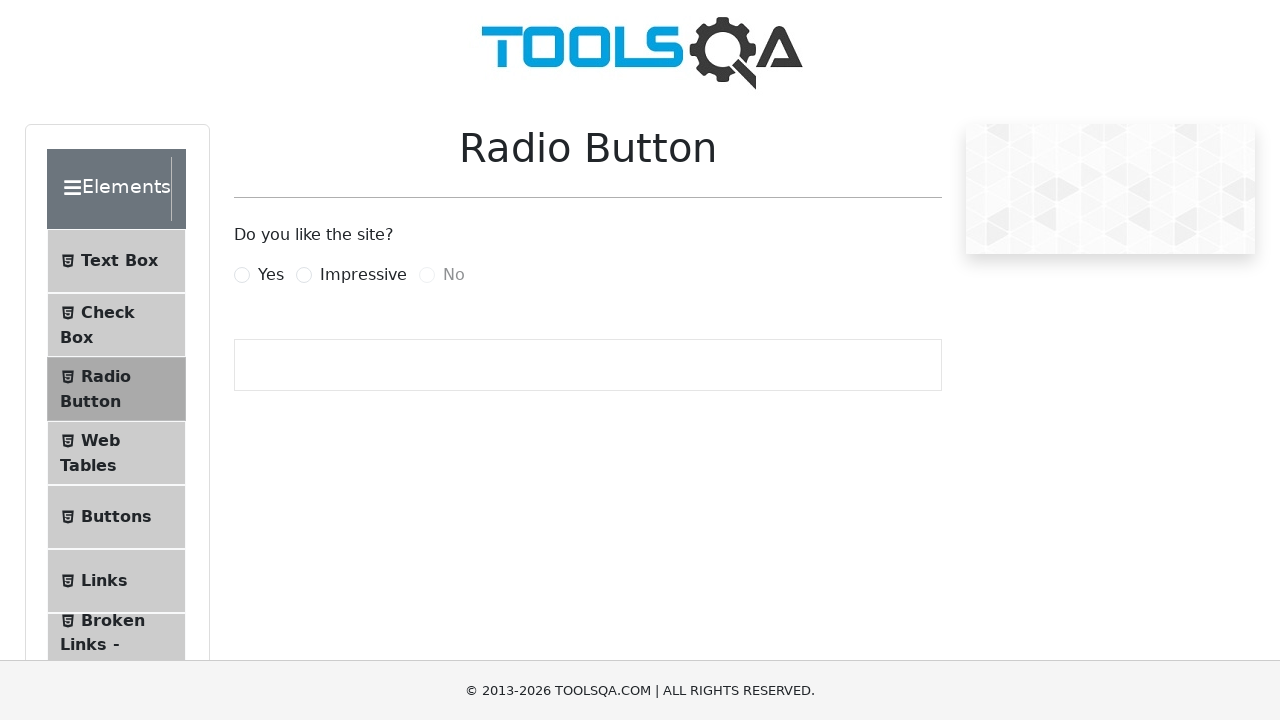

Clicked the 'Impressive' radio button label at (363, 275) on label[for='impressiveRadio']
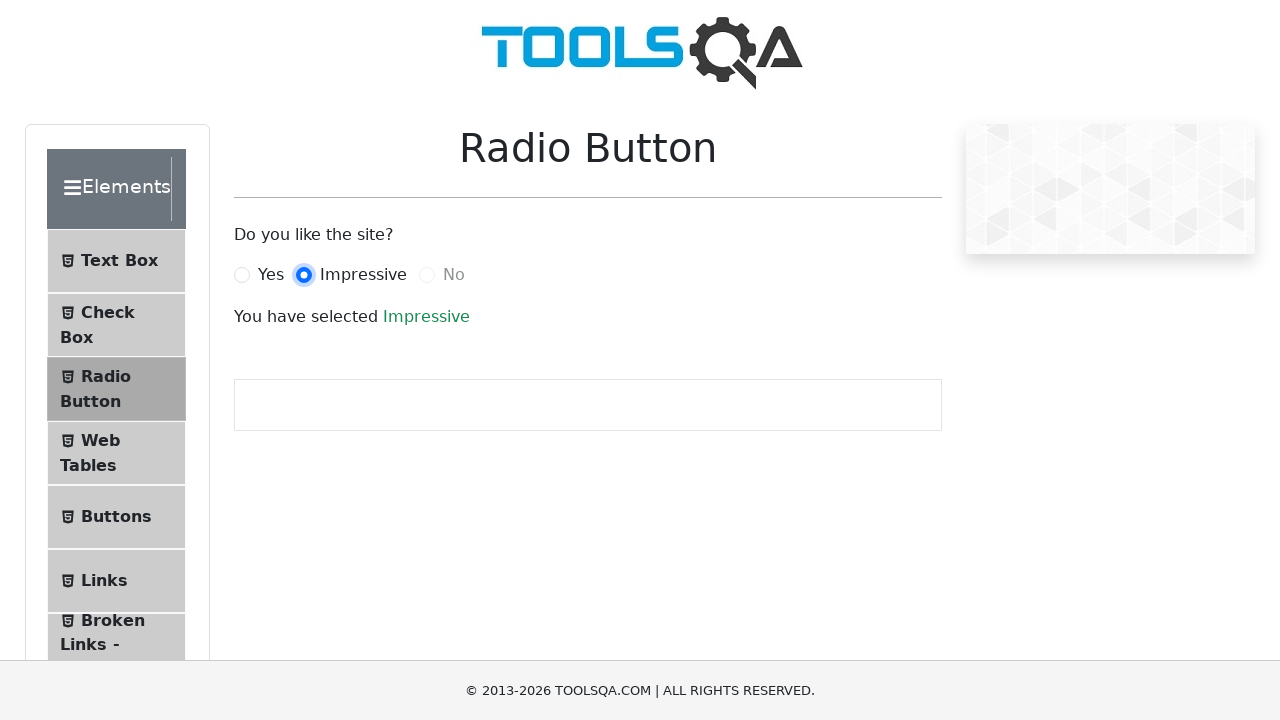

Located the 'Impressive' radio button input element
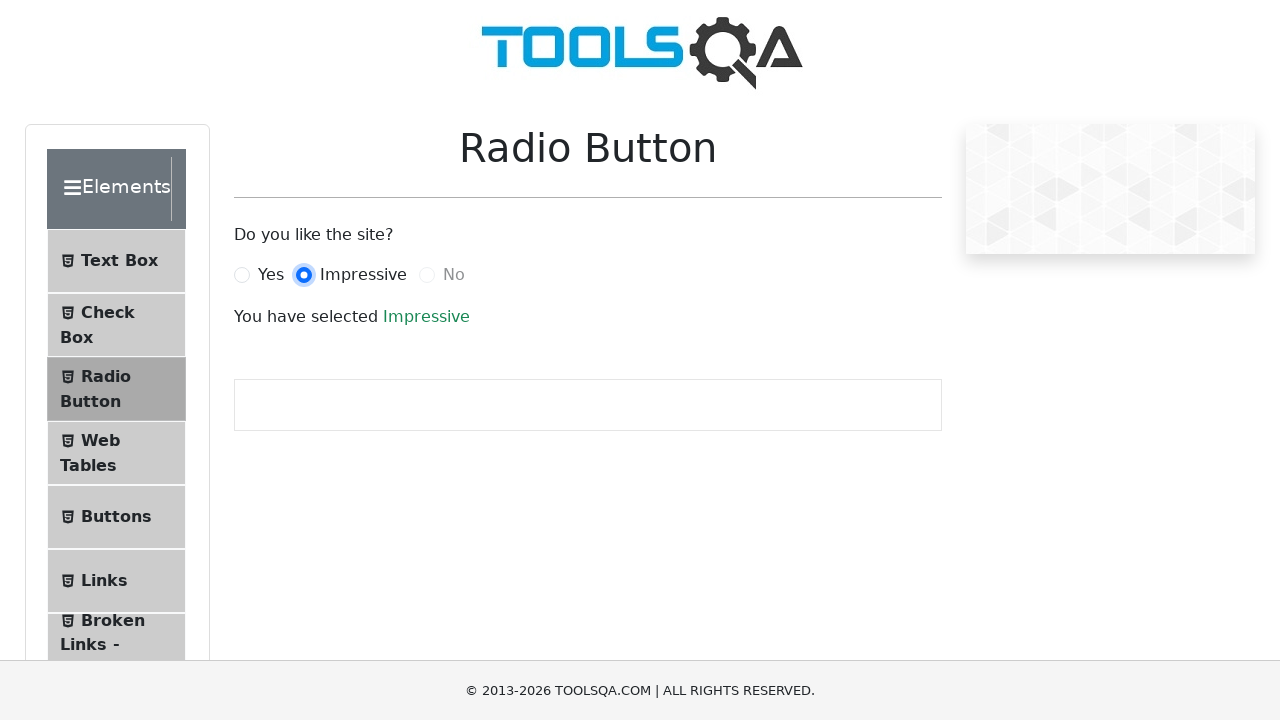

Verified radio button is already checked
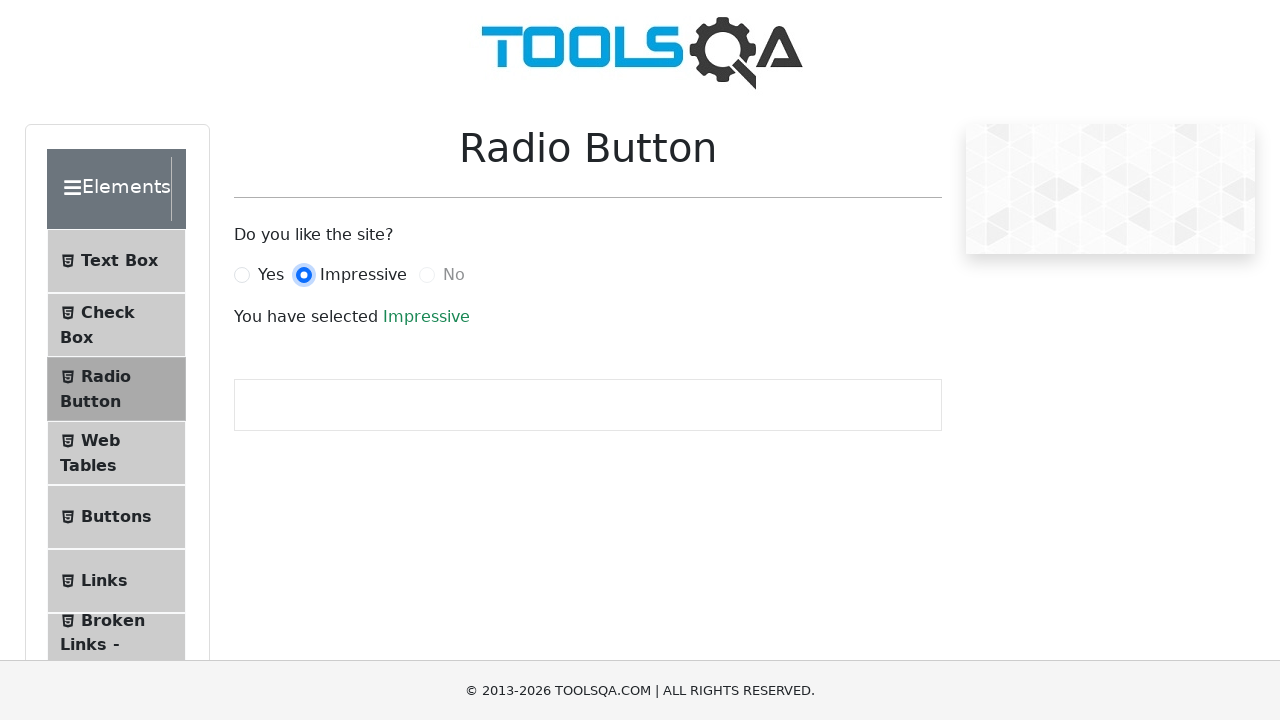

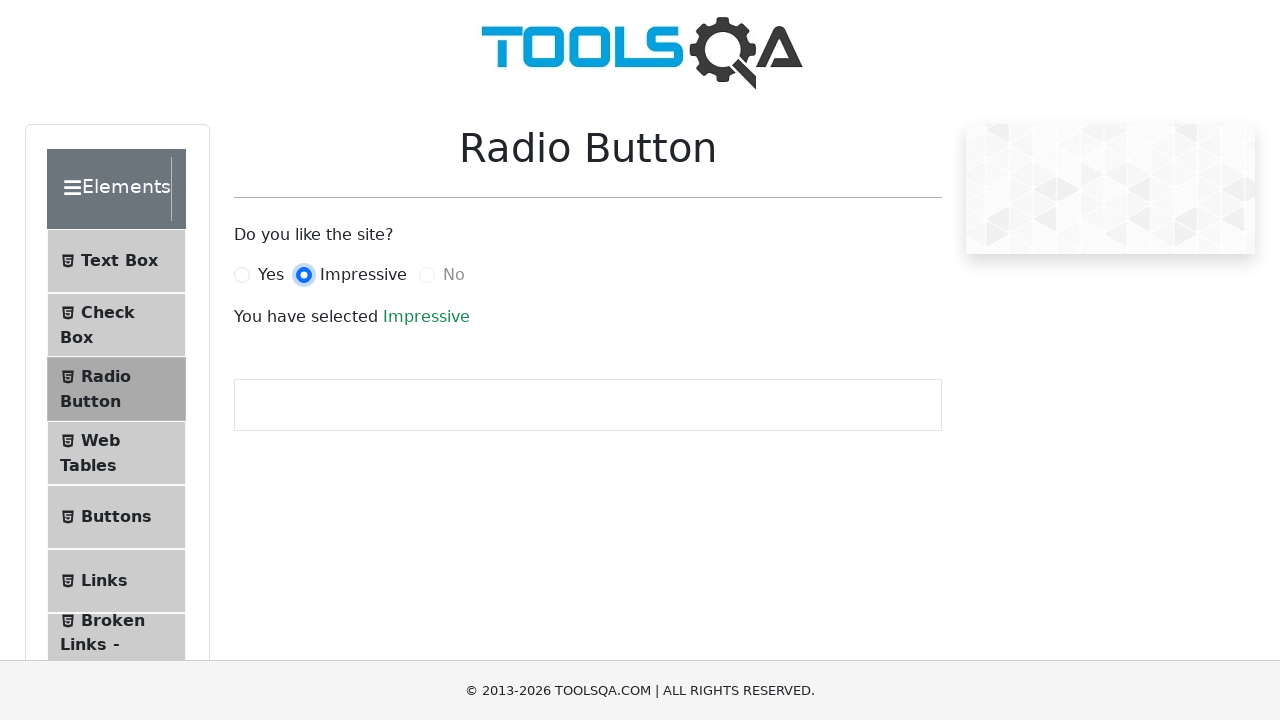